Tests a practice form by checking a checkbox, selecting radio button and dropdown options, filling a password field, submitting the form, then navigating to the Shop page and adding a Nokia Edge product to cart.

Starting URL: https://rahulshettyacademy.com/angularpractice/

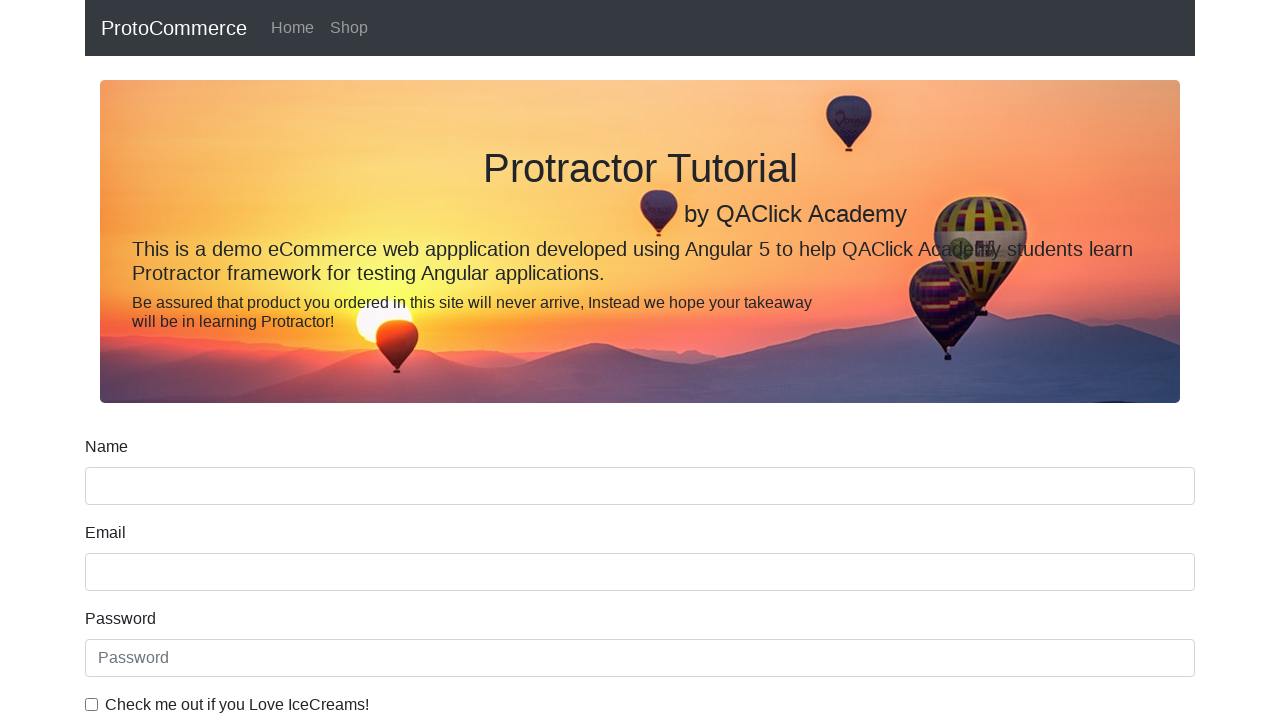

Clicked ice cream checkbox at (92, 704) on internal:label="Check me out if you Love IceCreams!"i
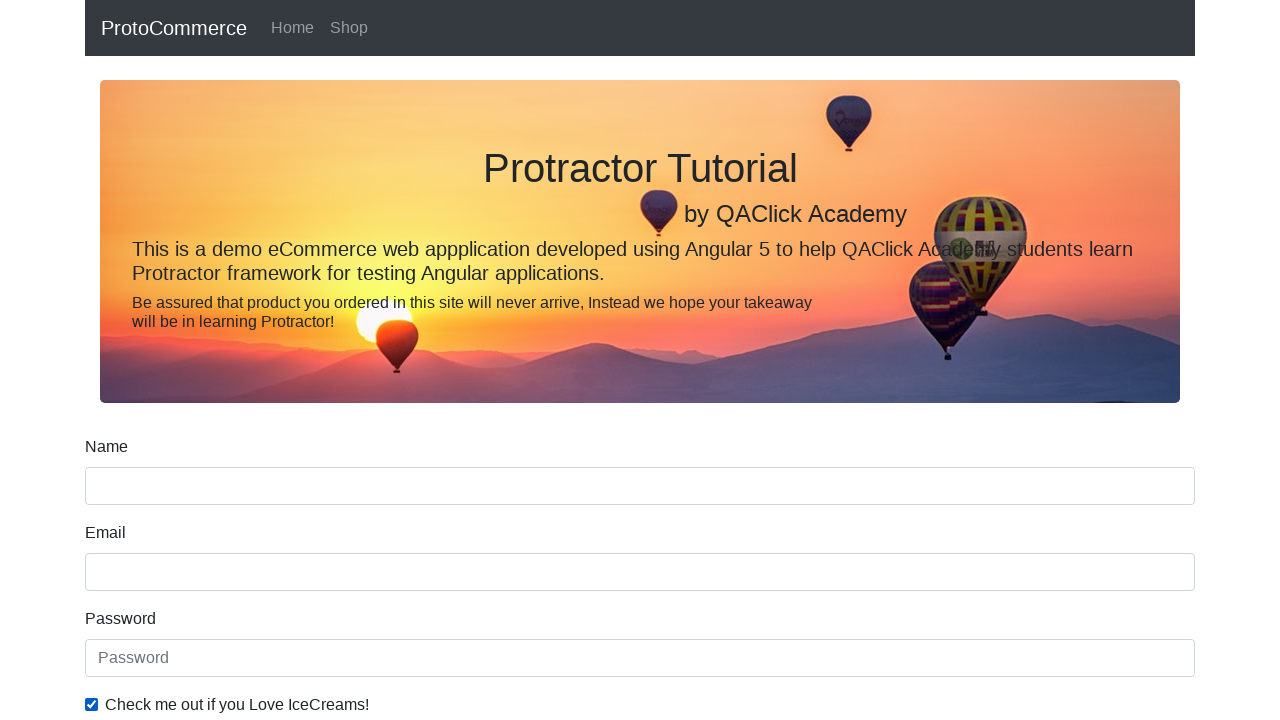

Selected Employed radio button at (326, 360) on internal:label="Employed"i
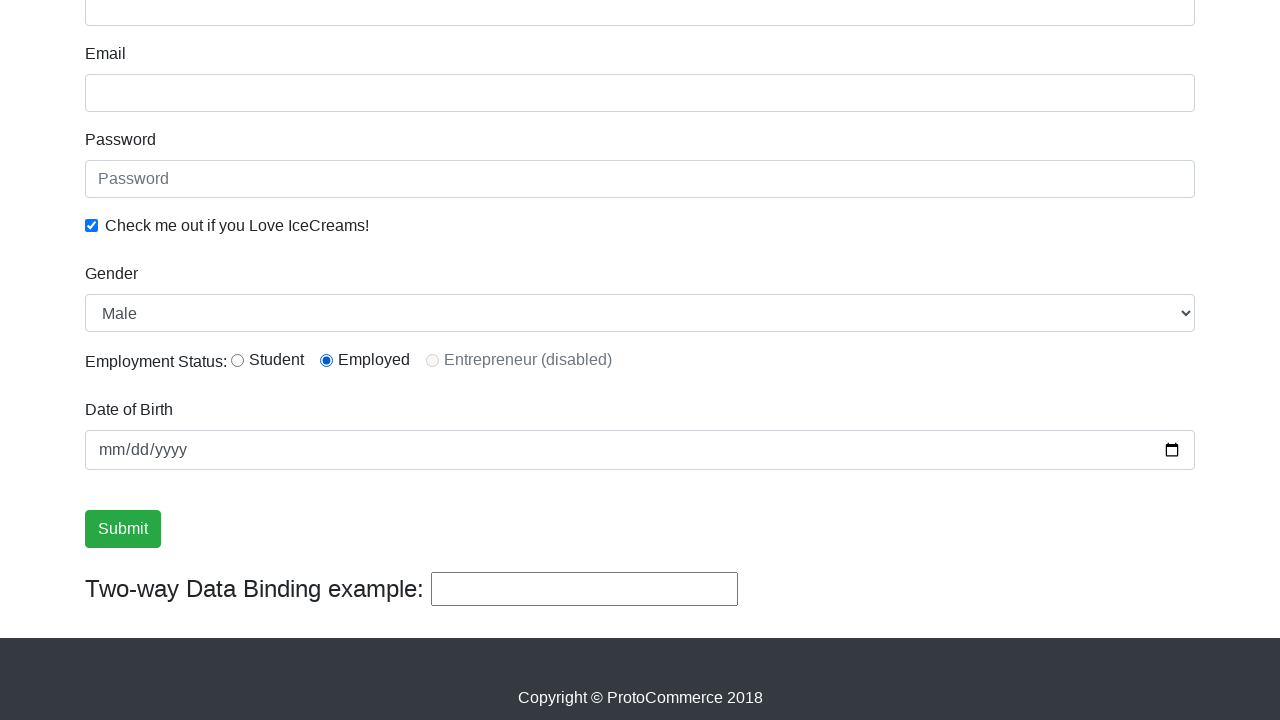

Selected Female from Gender dropdown on internal:label="Gender"i
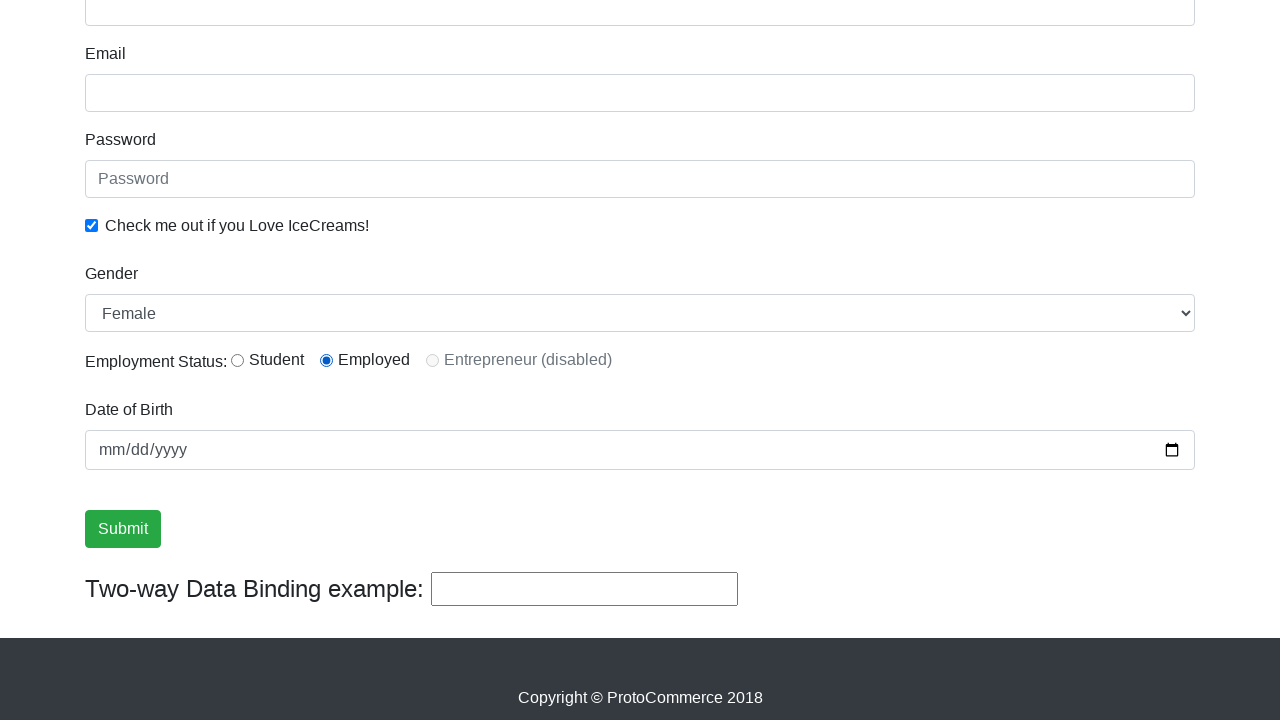

Filled password field with 'sumanta' on internal:label="Password"i
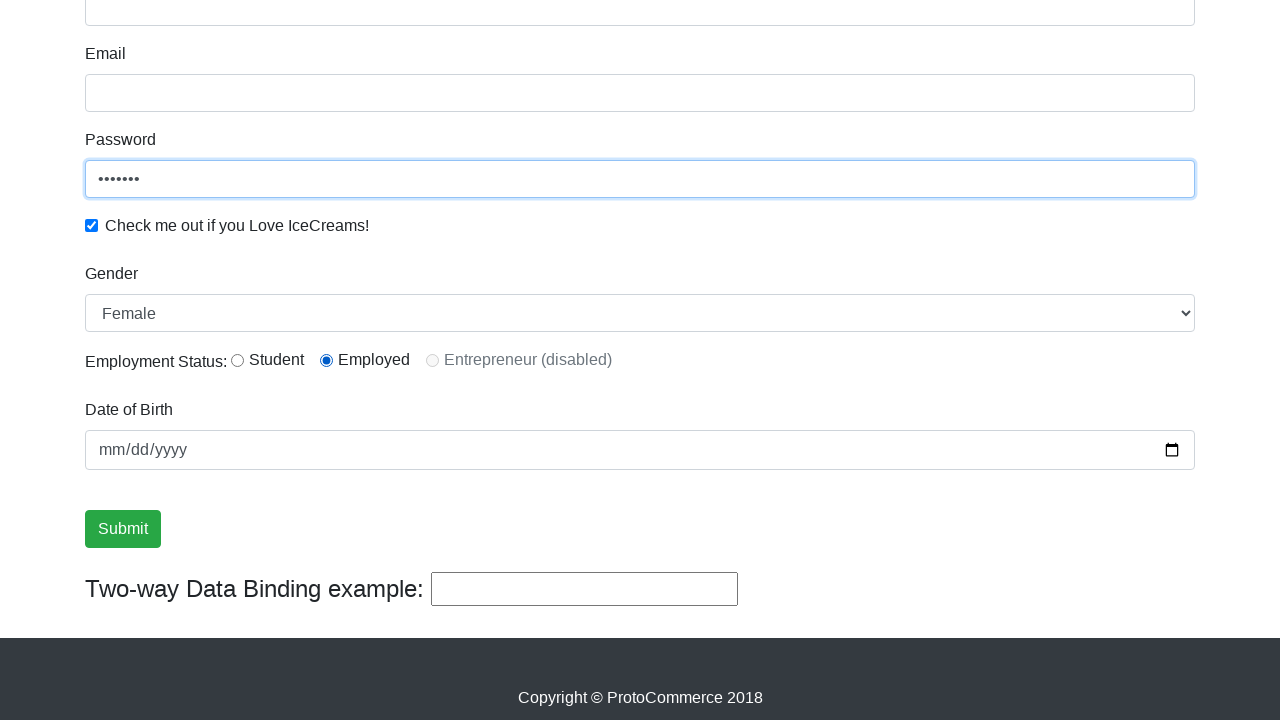

Clicked Submit button at (123, 529) on internal:role=button[name="Submit"i]
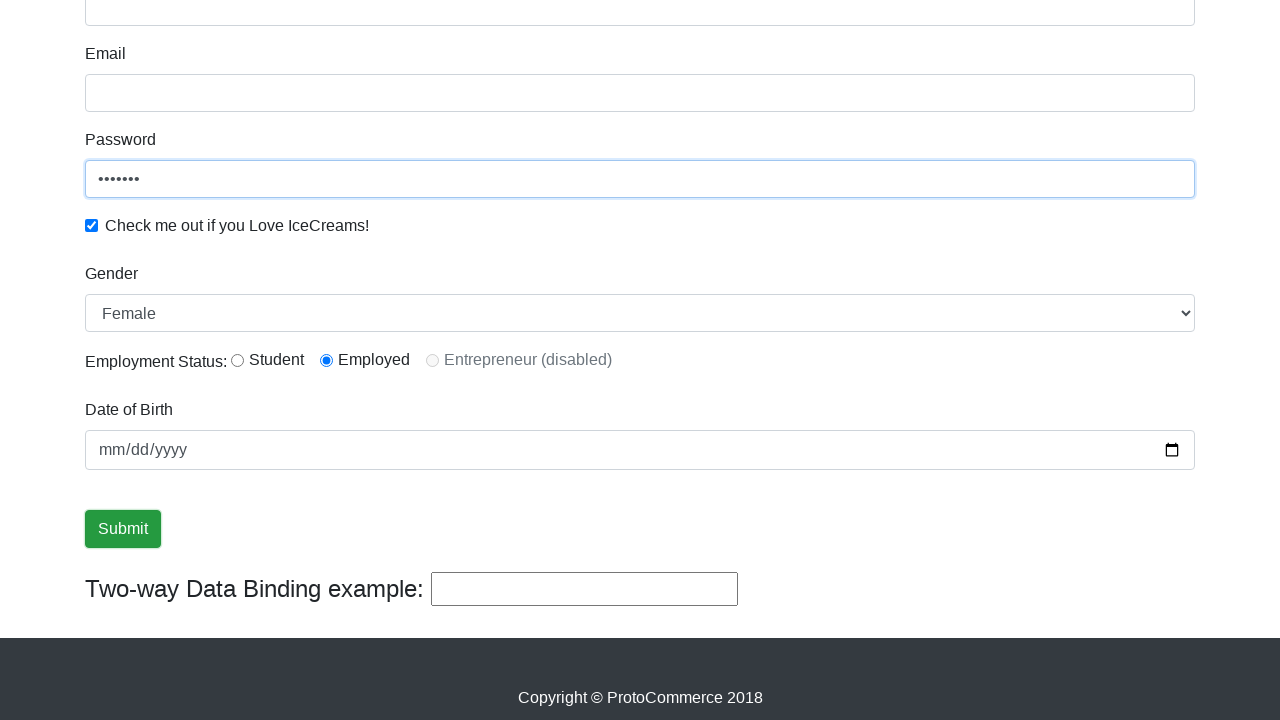

Verified success message is visible
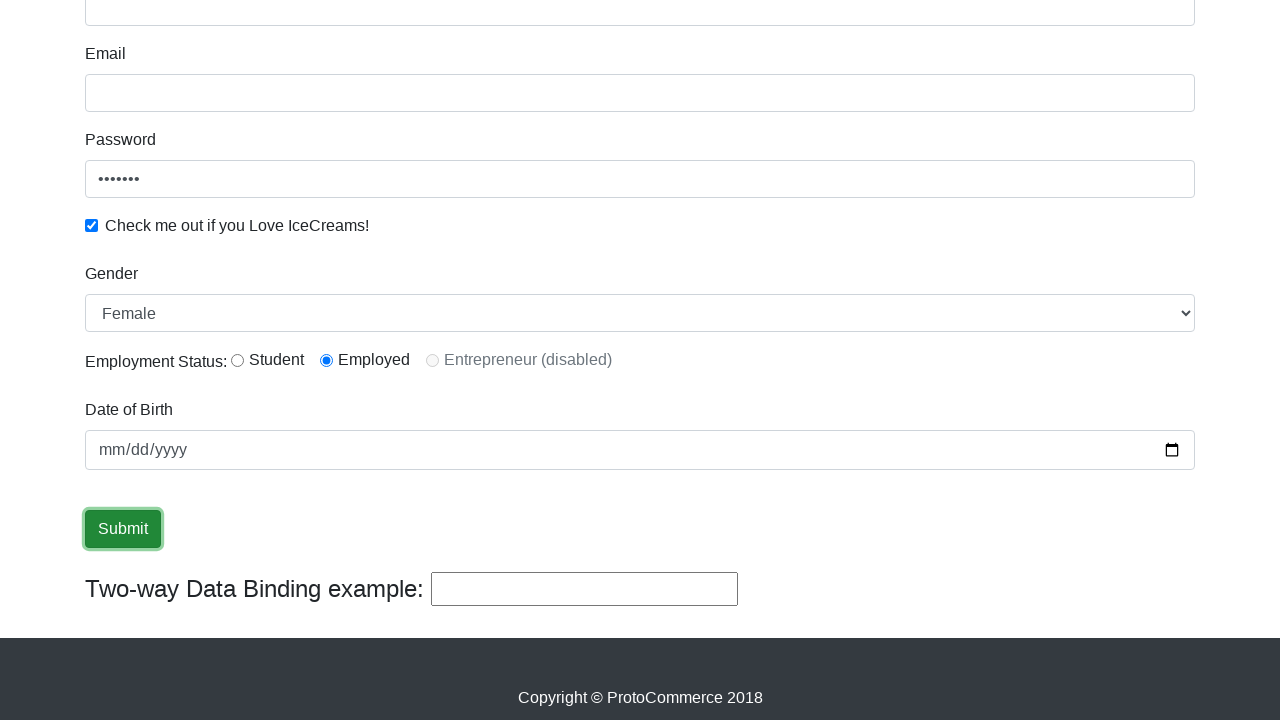

Clicked on Shop link at (349, 28) on internal:role=link[name="Shop"i]
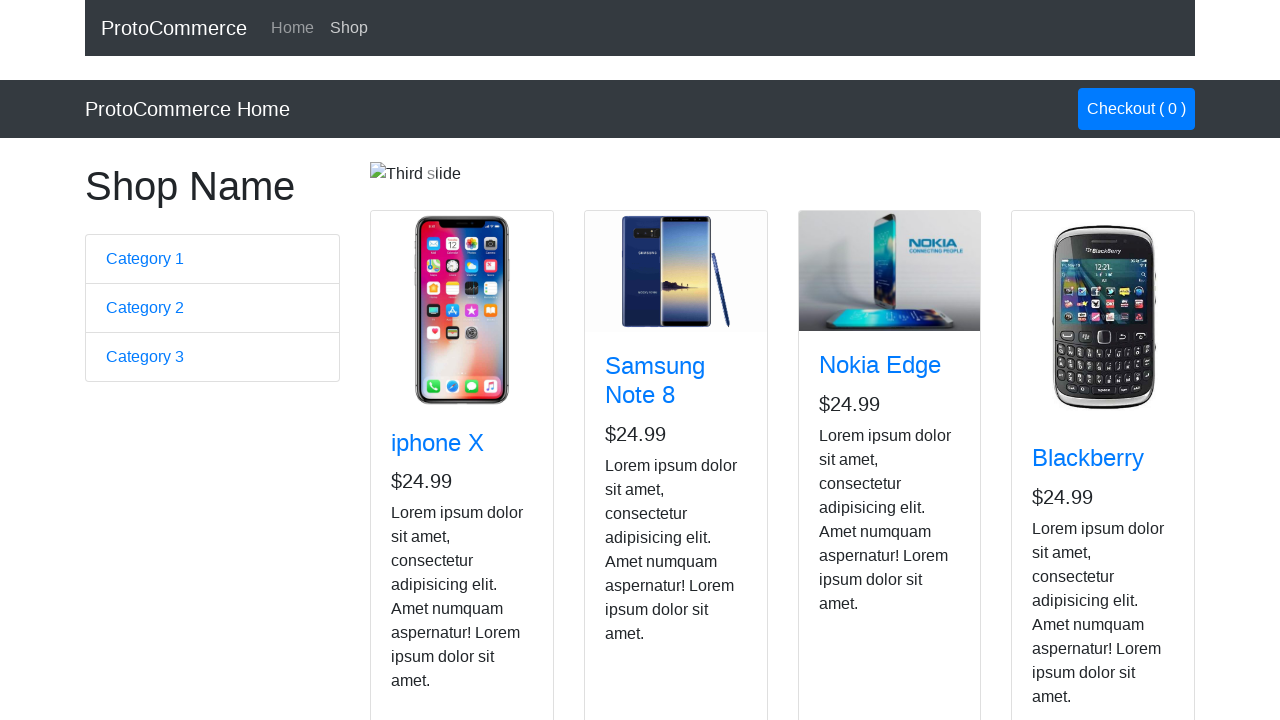

Added Nokia Edge product to cart at (854, 528) on app-card >> internal:has-text="Nokia Edge"i >> internal:role=button
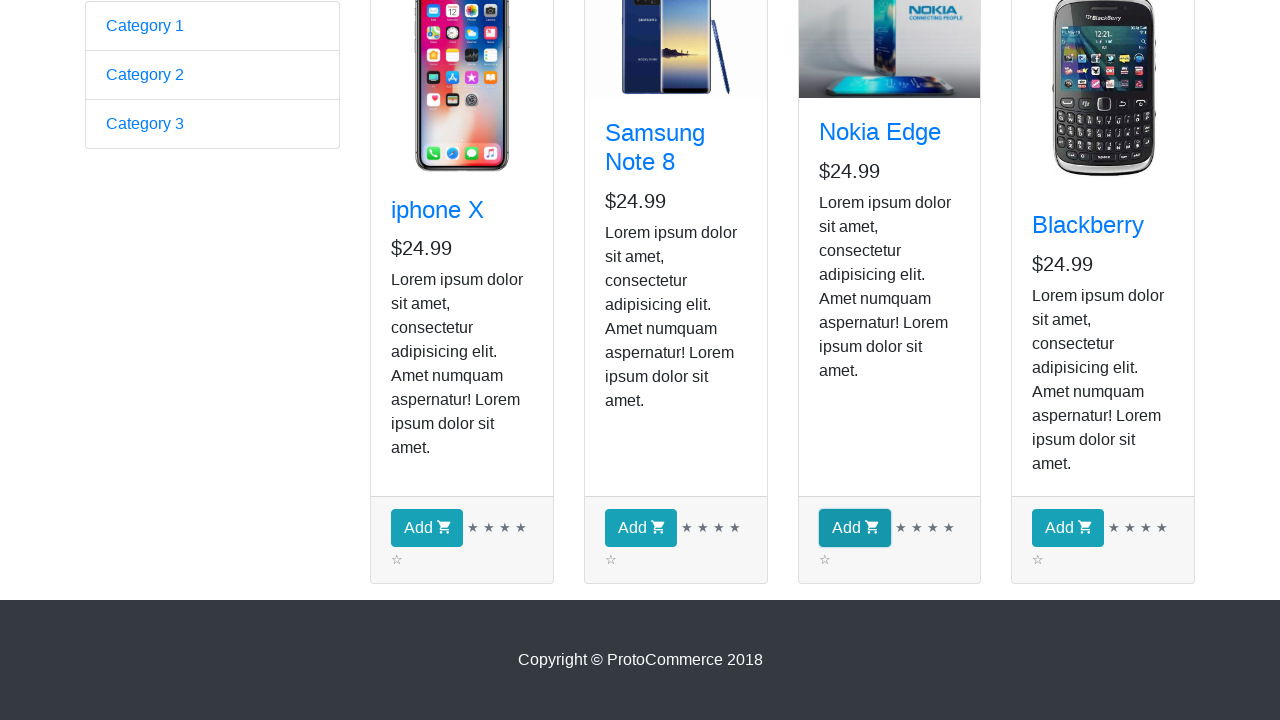

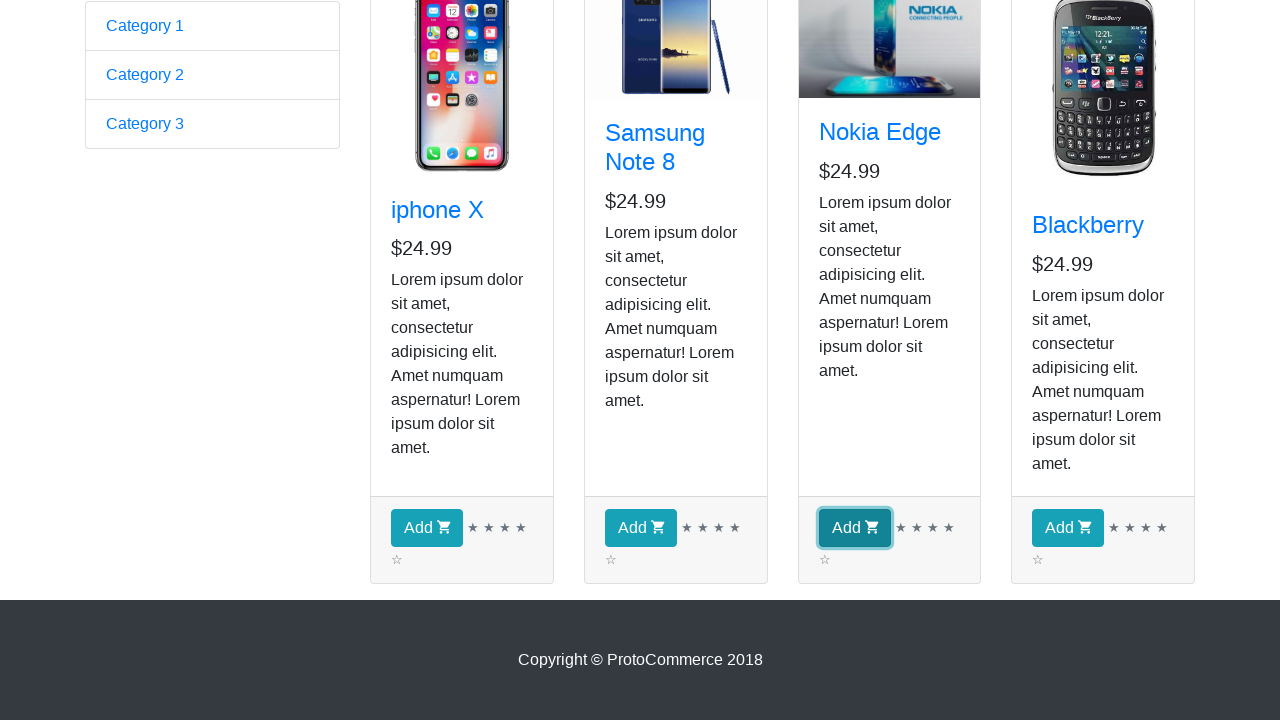